Navigates to a Brazilian internet speed test website and initiates a speed test by clicking the start button, then waits for the test to complete and results to display.

Starting URL: https://www.brasilbandalarga.com.br/bbl/

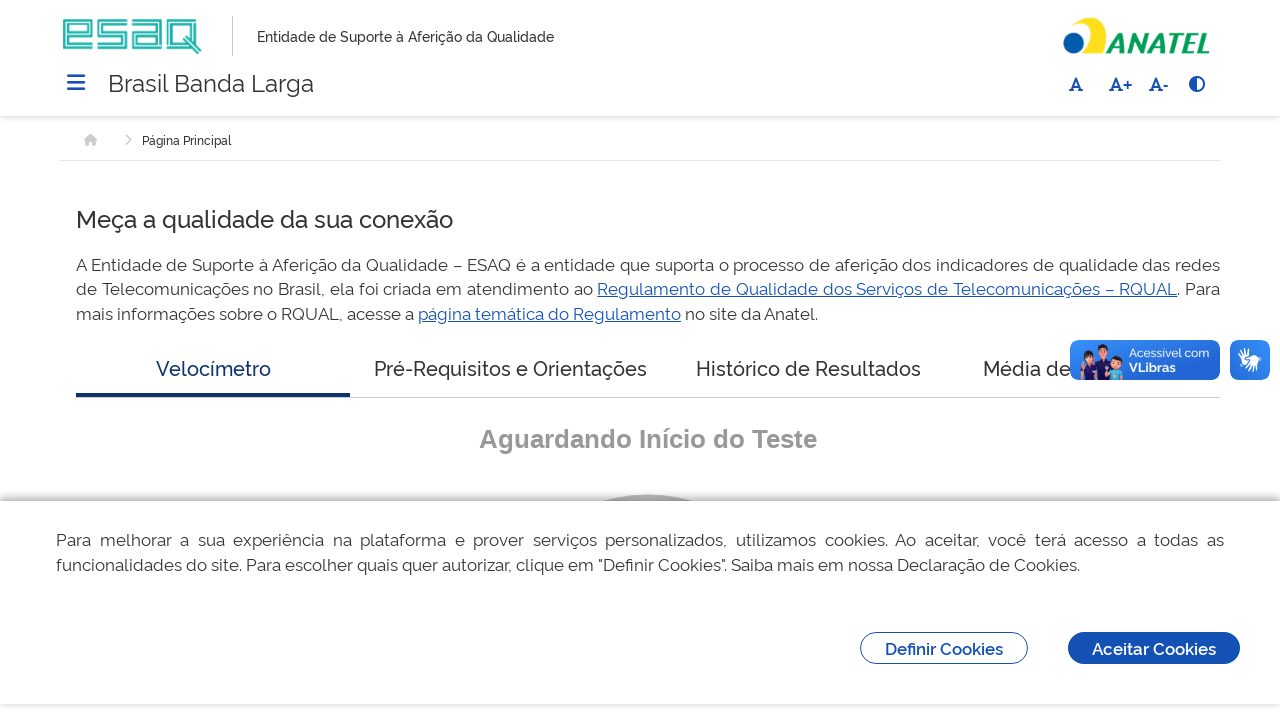

Navigated to Brasil Banda Larga speed test website
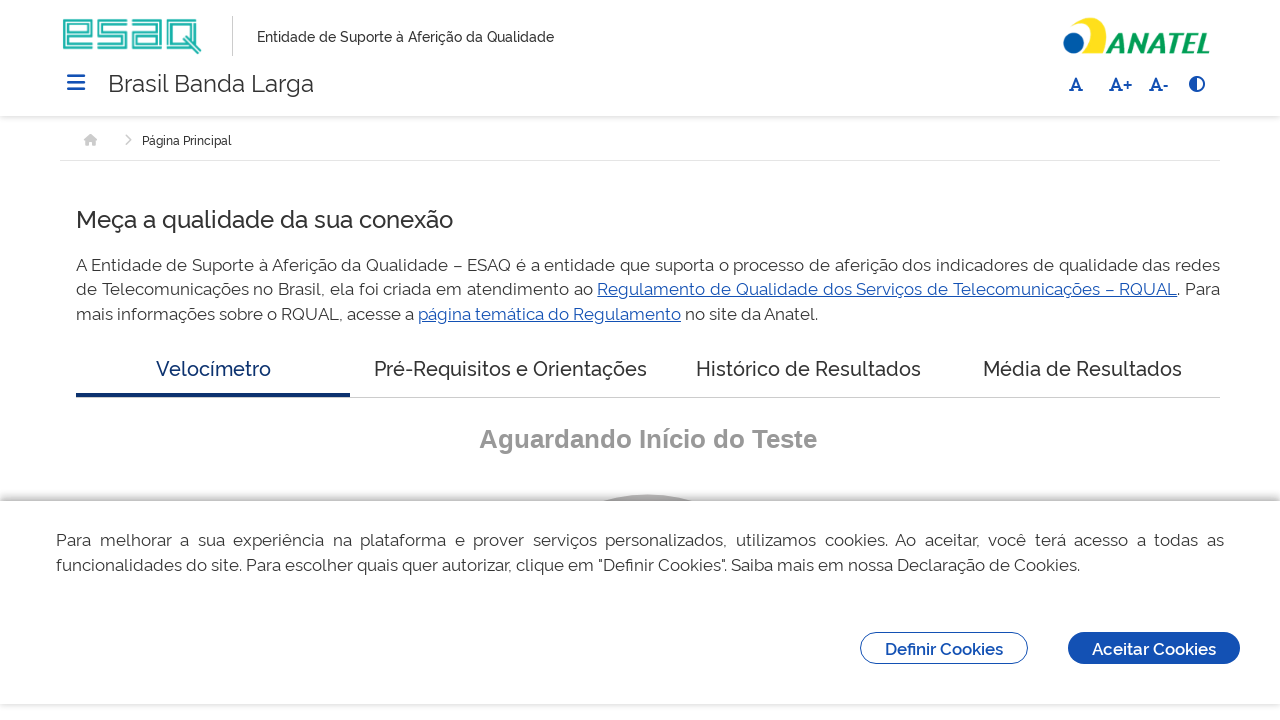

Clicked the start test button at (648, 361) on #btnIniciar
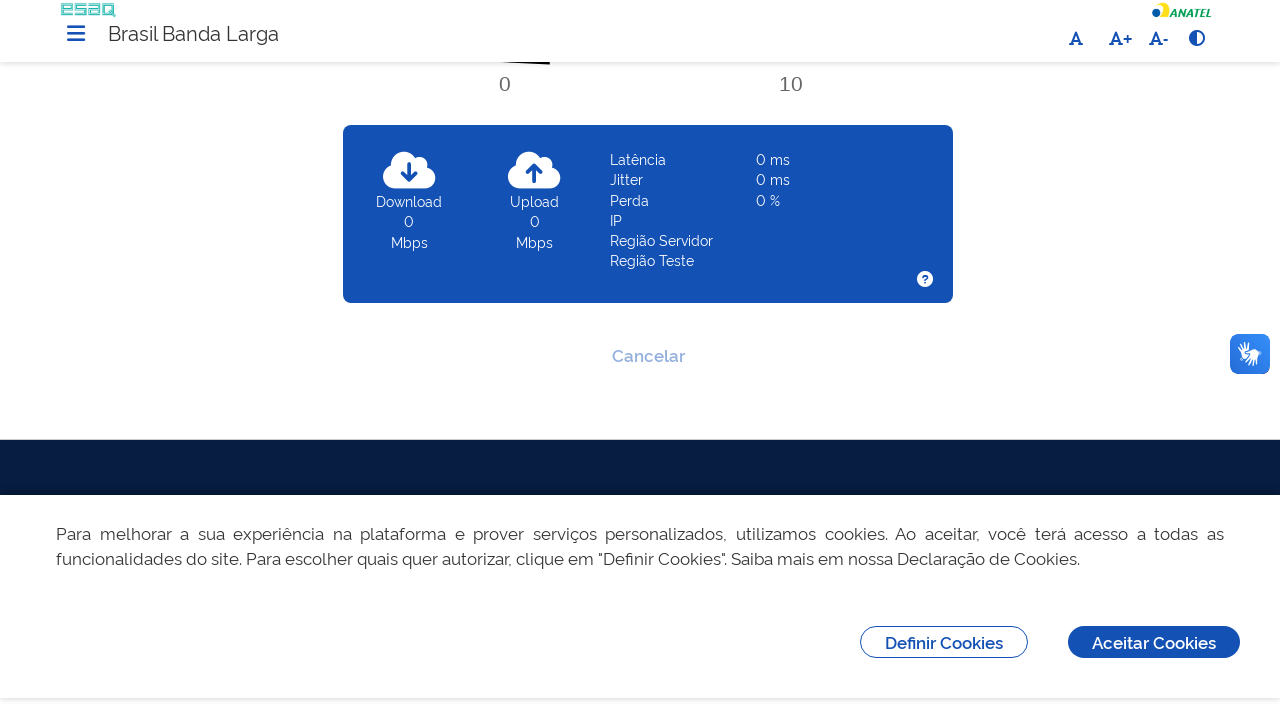

Speed test completed and results displayed
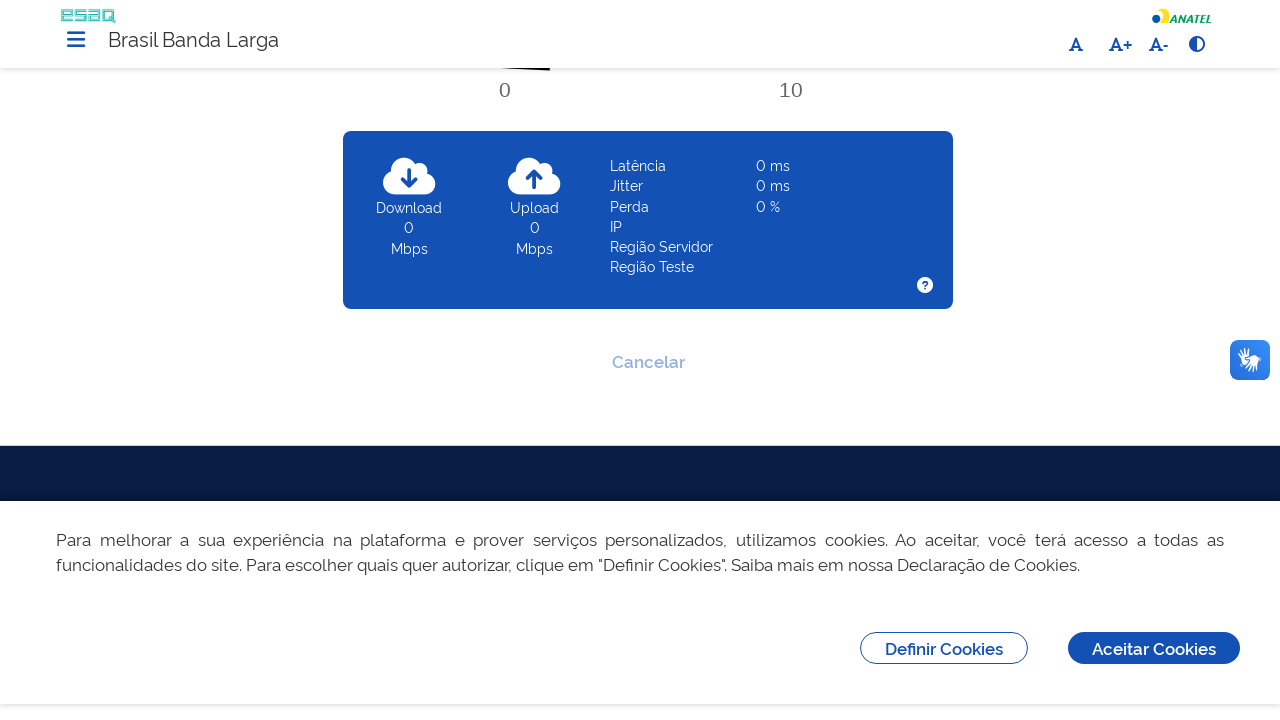

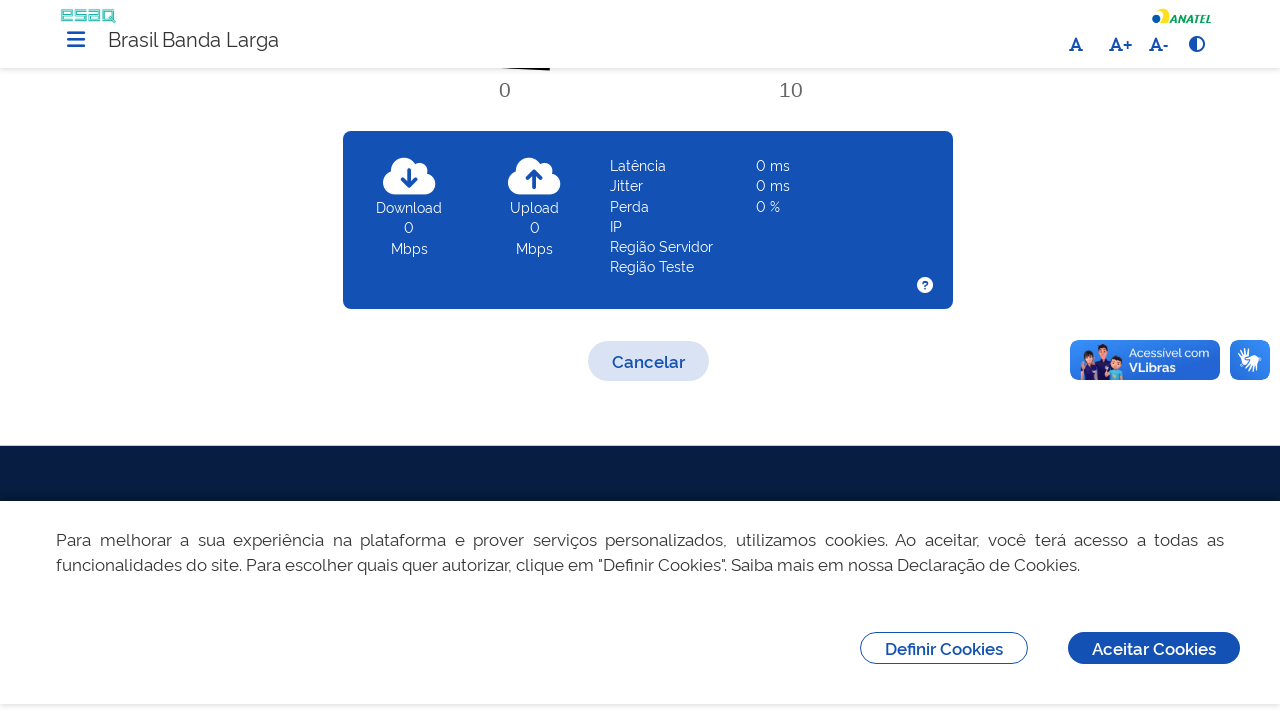